Tests a wait scenario by clicking a verify button and checking that a success message appears on the page

Starting URL: http://suninjuly.github.io/wait1.html

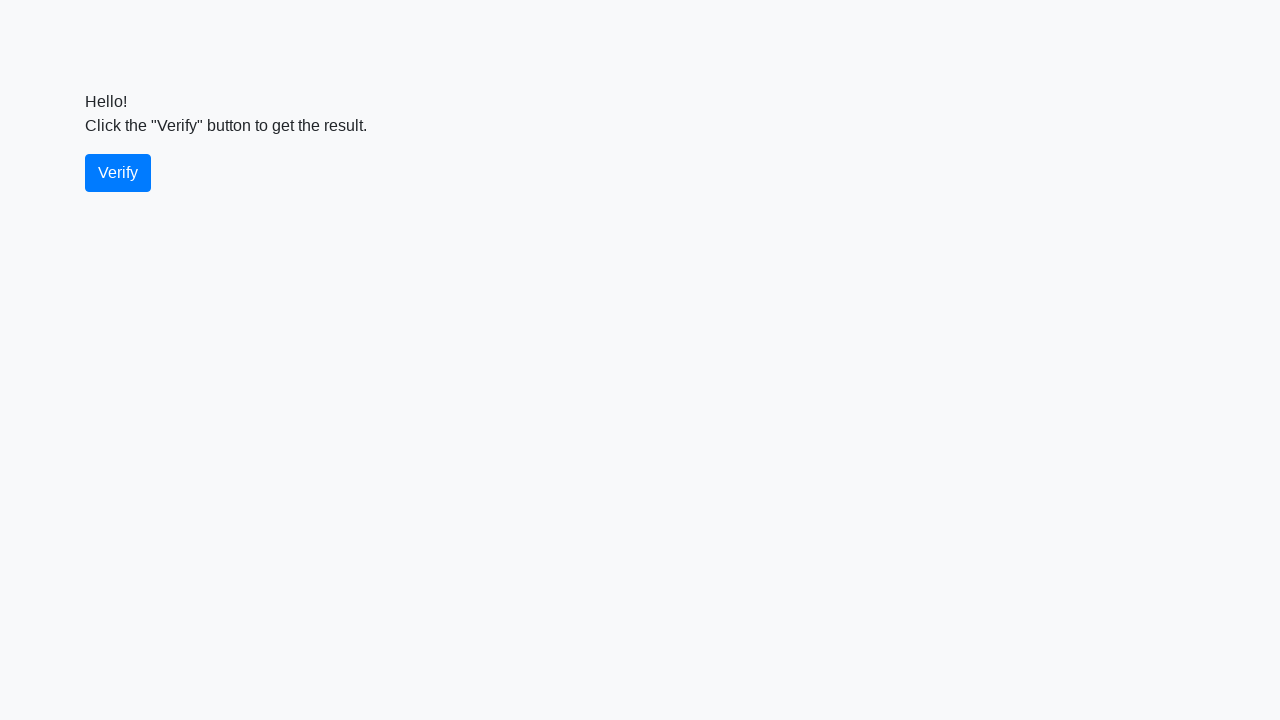

Waited 1000ms for page to be ready
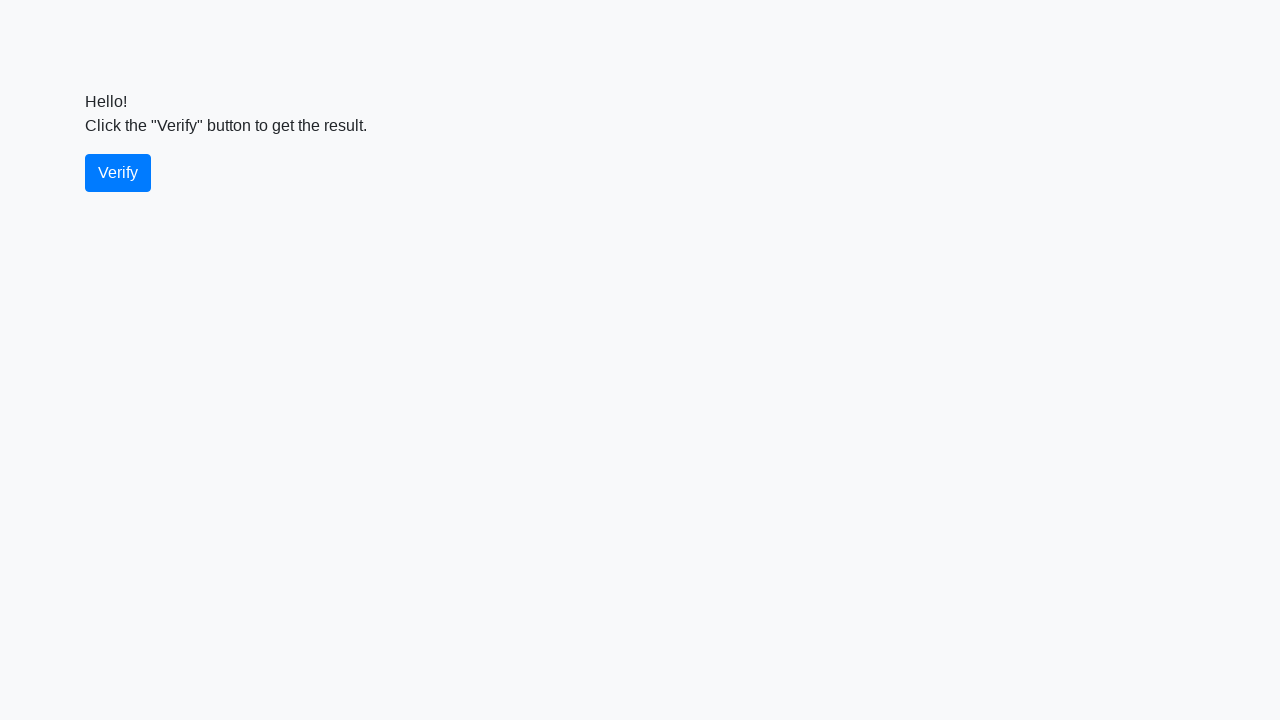

Clicked the verify button at (118, 173) on #verify
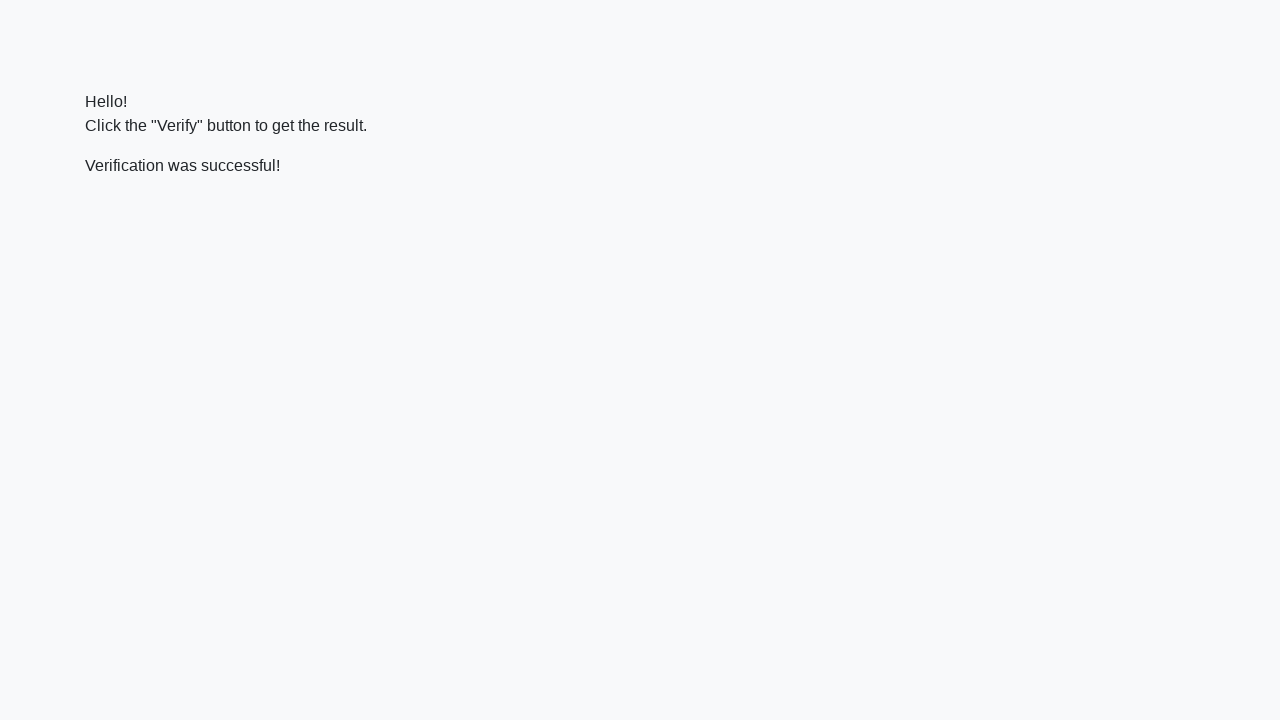

Success message appeared on the page
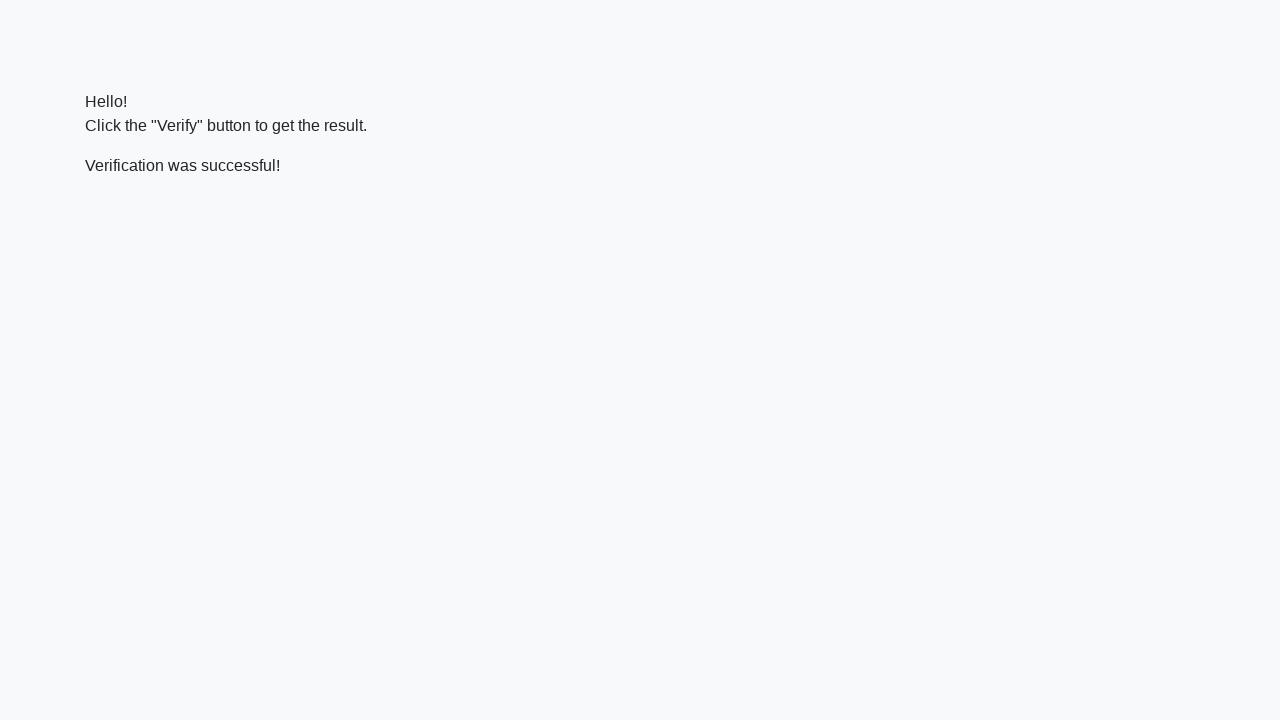

Verified that success message contains 'successful'
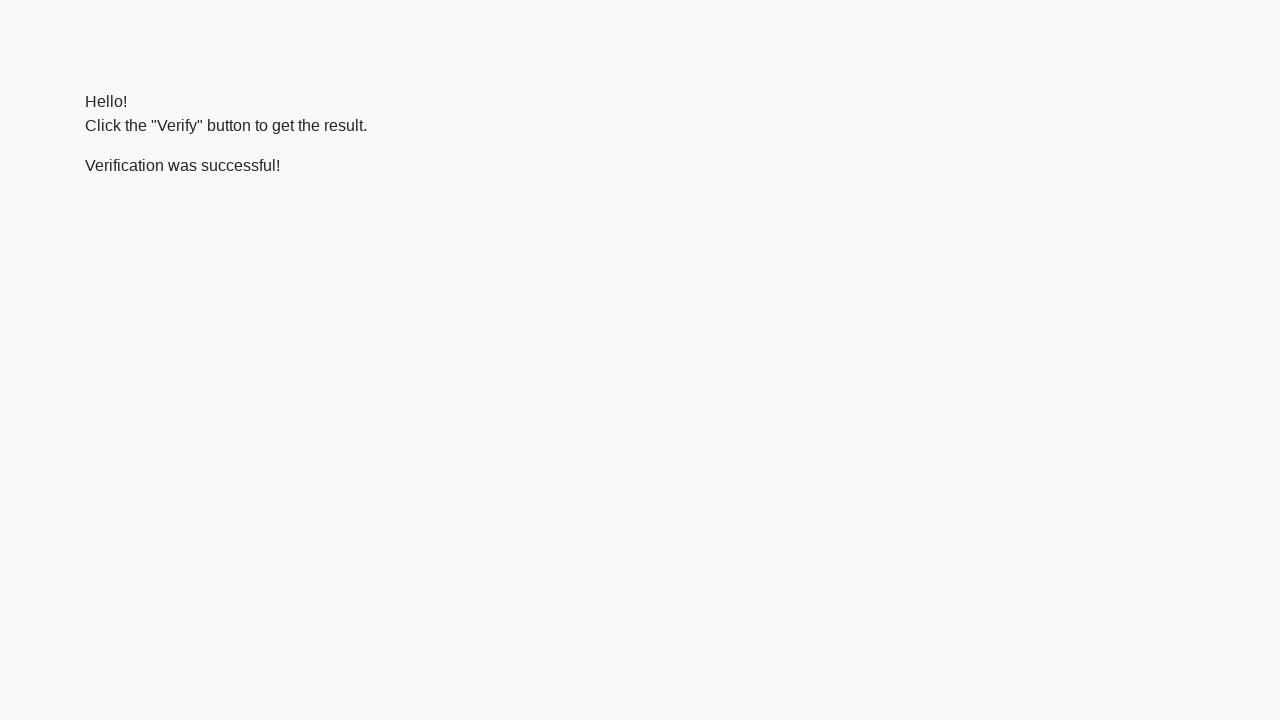

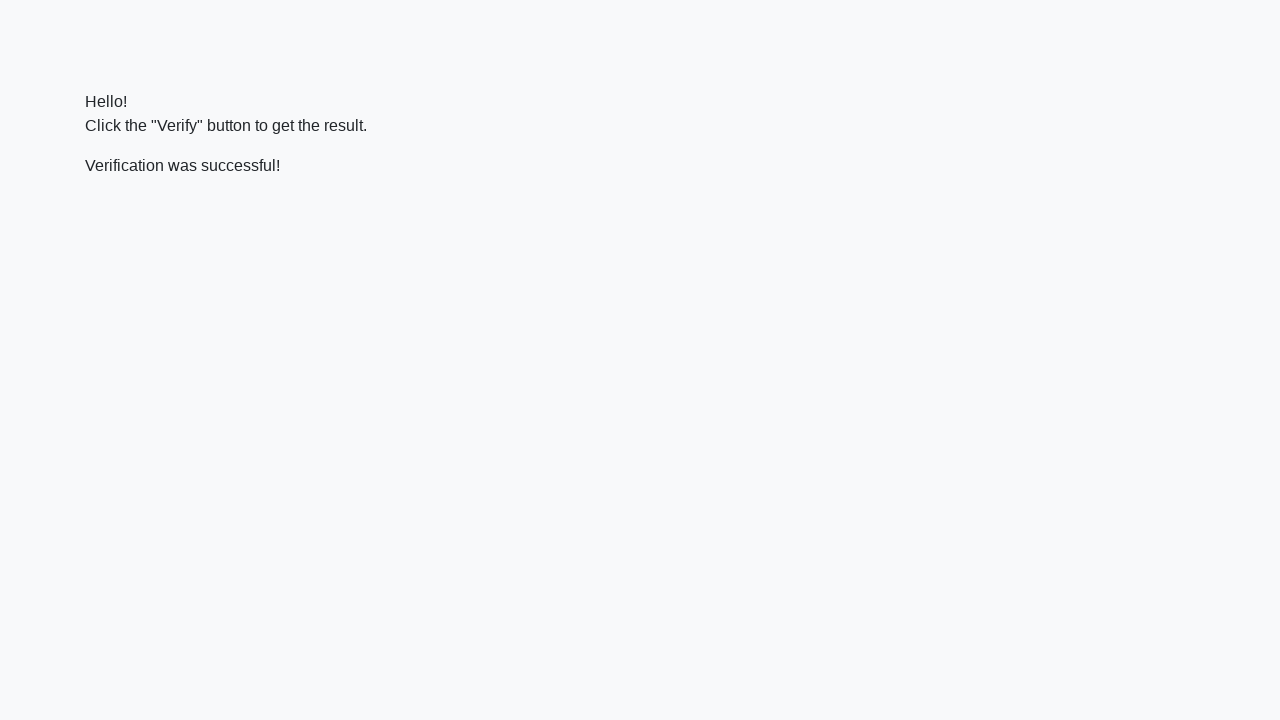